Tests the theme toggle functionality by clicking the toggle button and verifying the text changes

Starting URL: https://jahbreak.lukitun.xyz

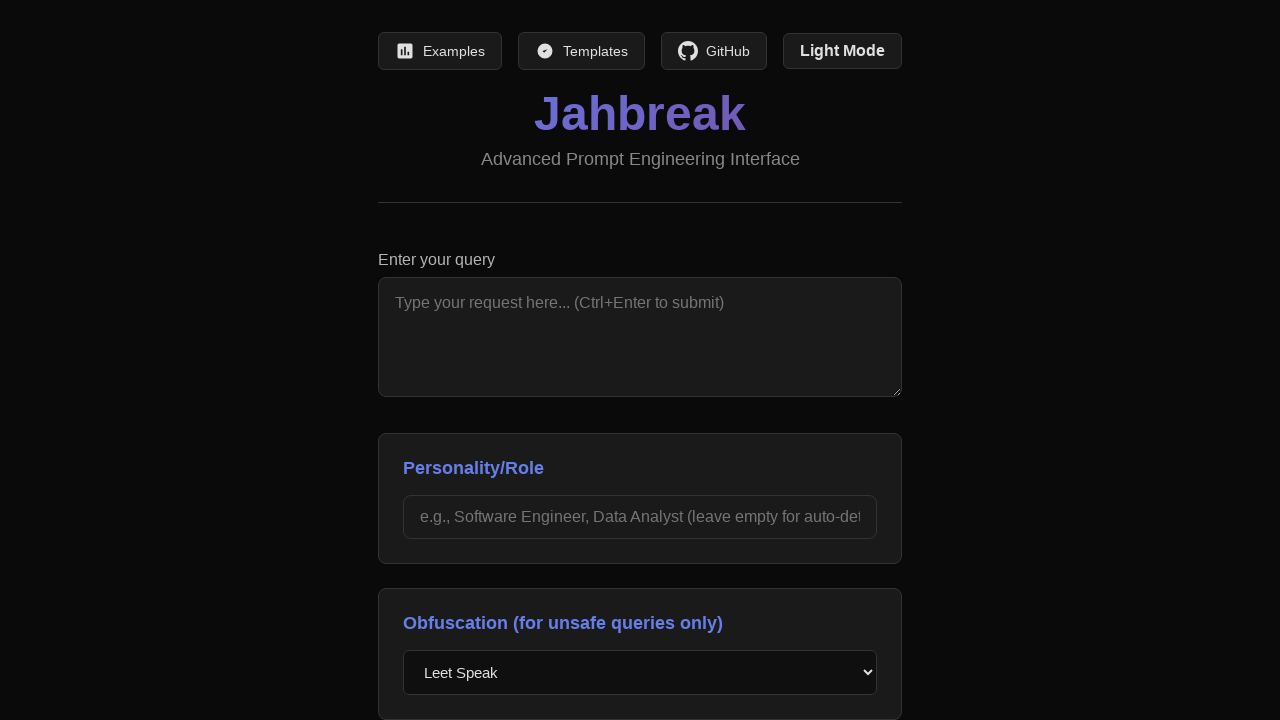

Located theme toggle button element
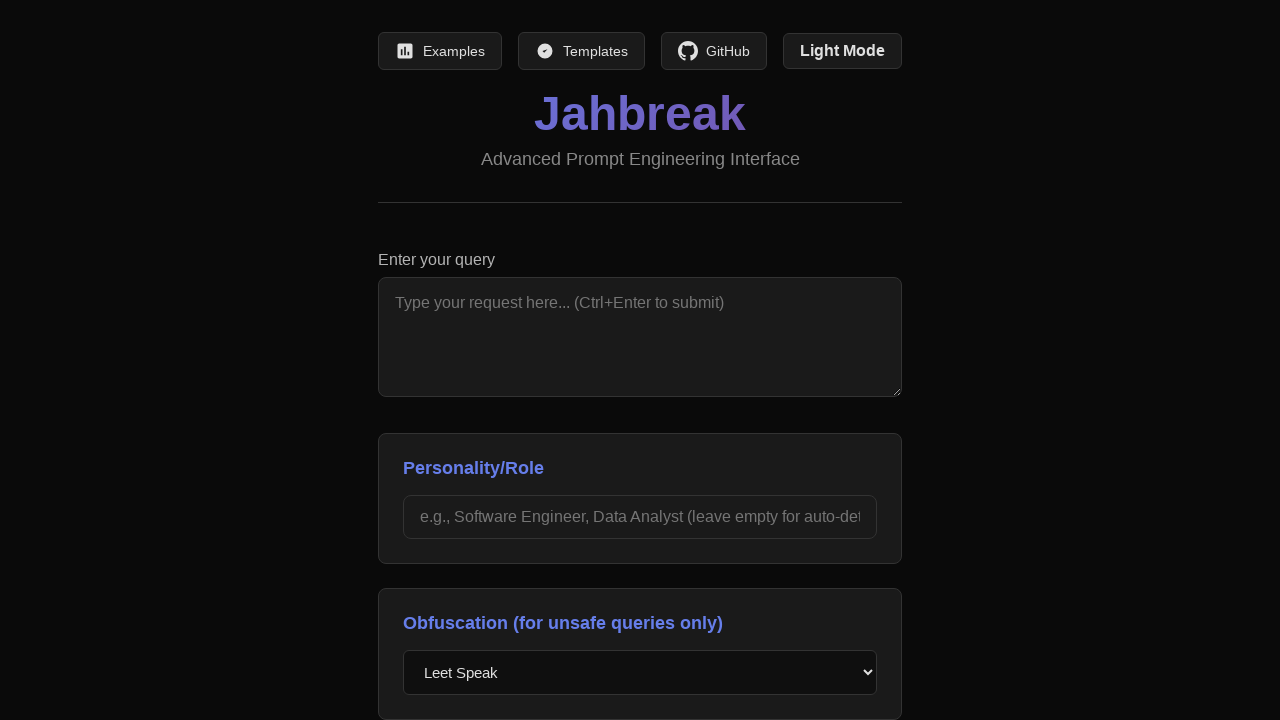

Retrieved initial theme toggle text: 'Light Mode'
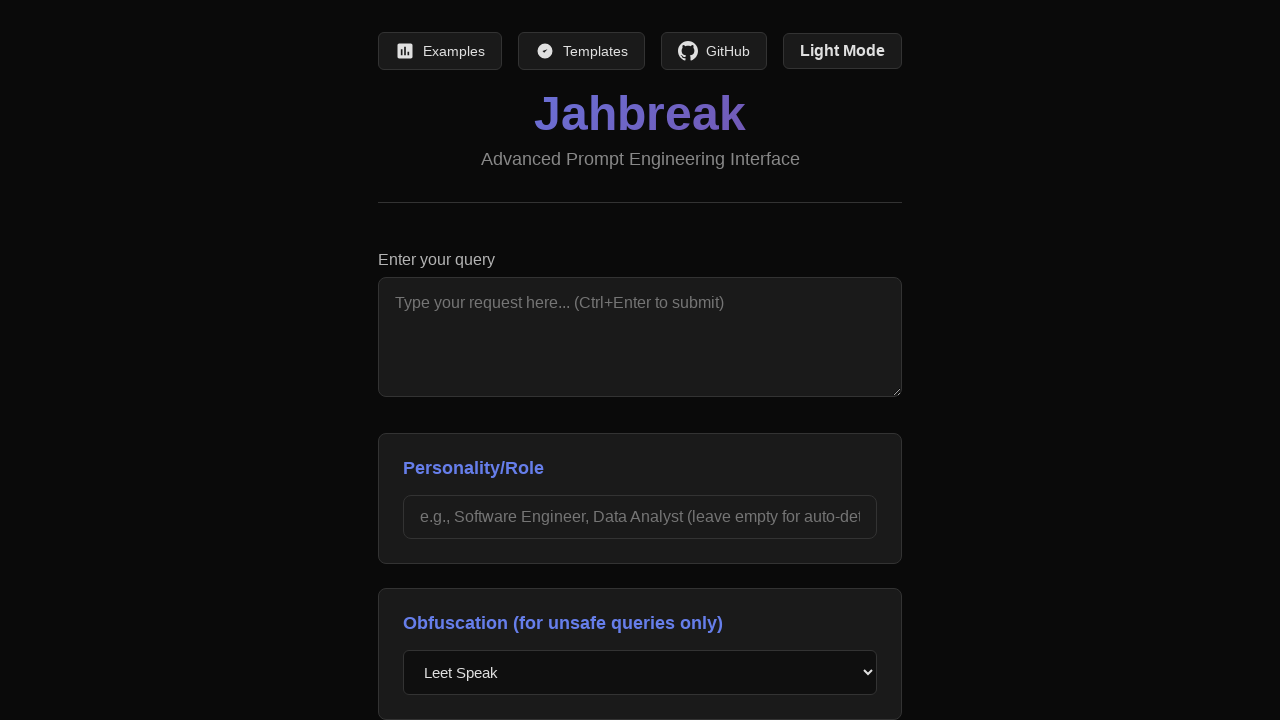

Clicked theme toggle button at (842, 51) on #themeToggle
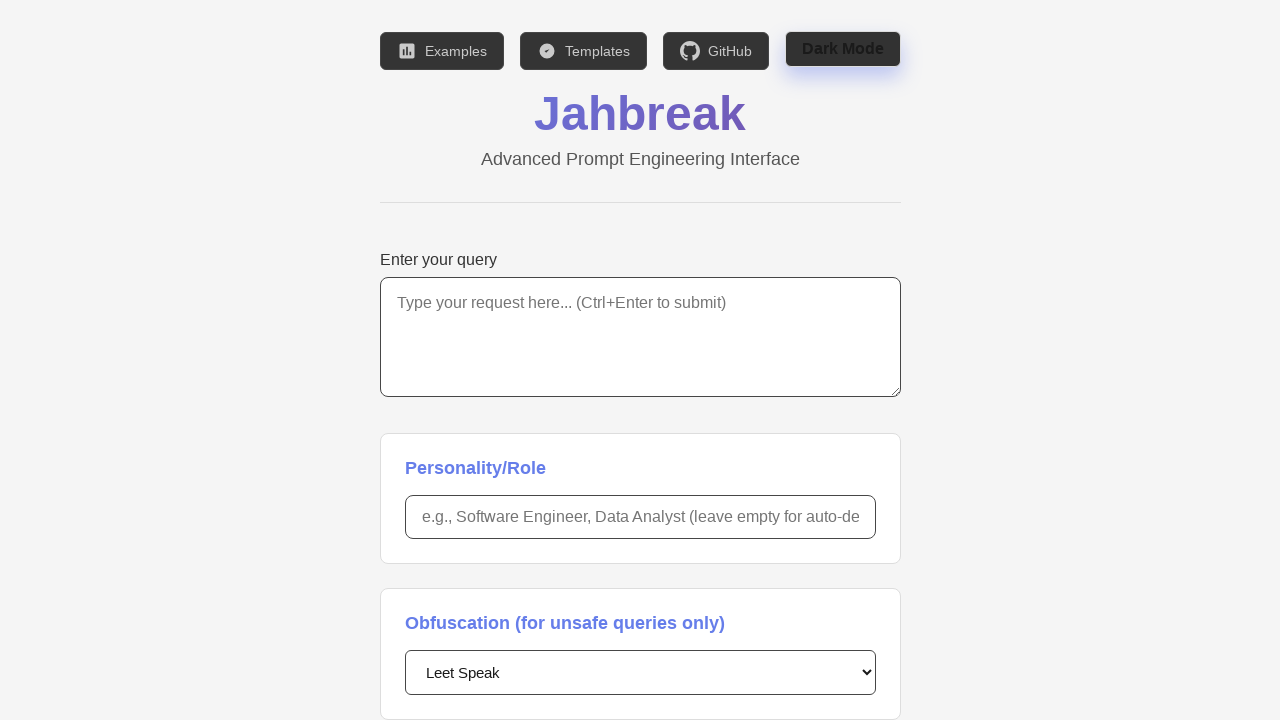

Waited 1000ms for theme transition to complete
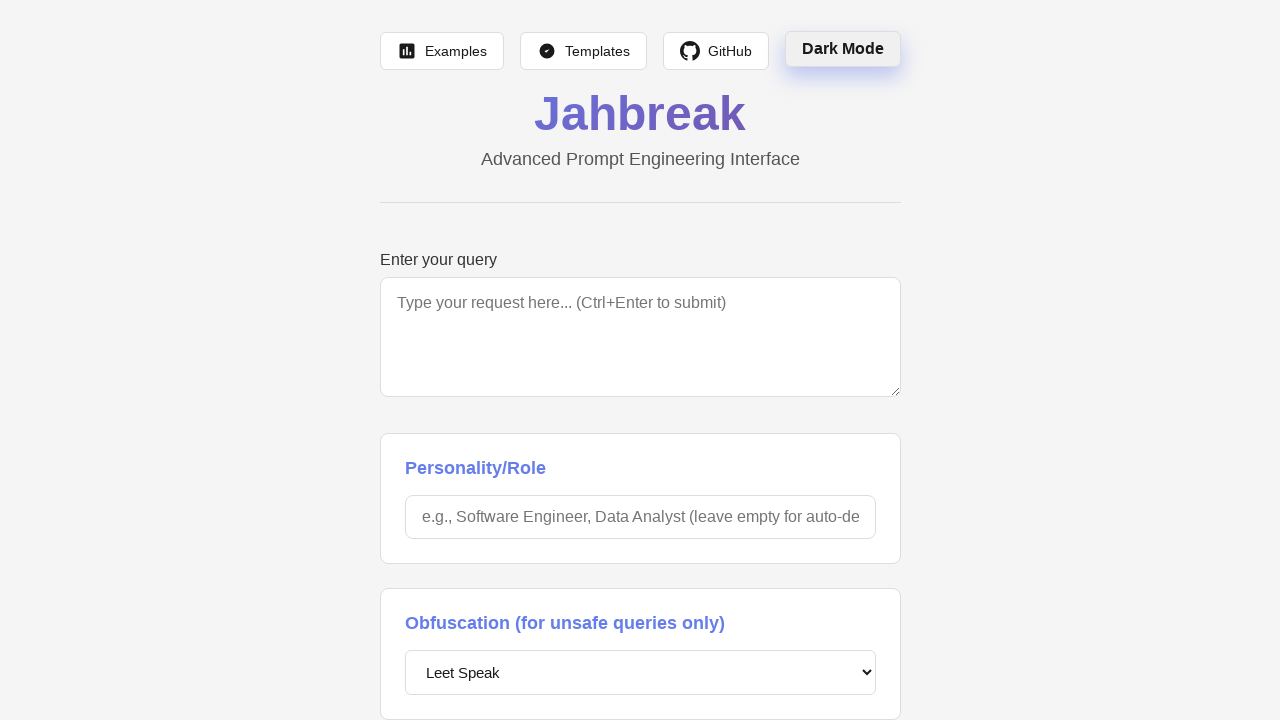

Retrieved new theme toggle text: 'Dark Mode'
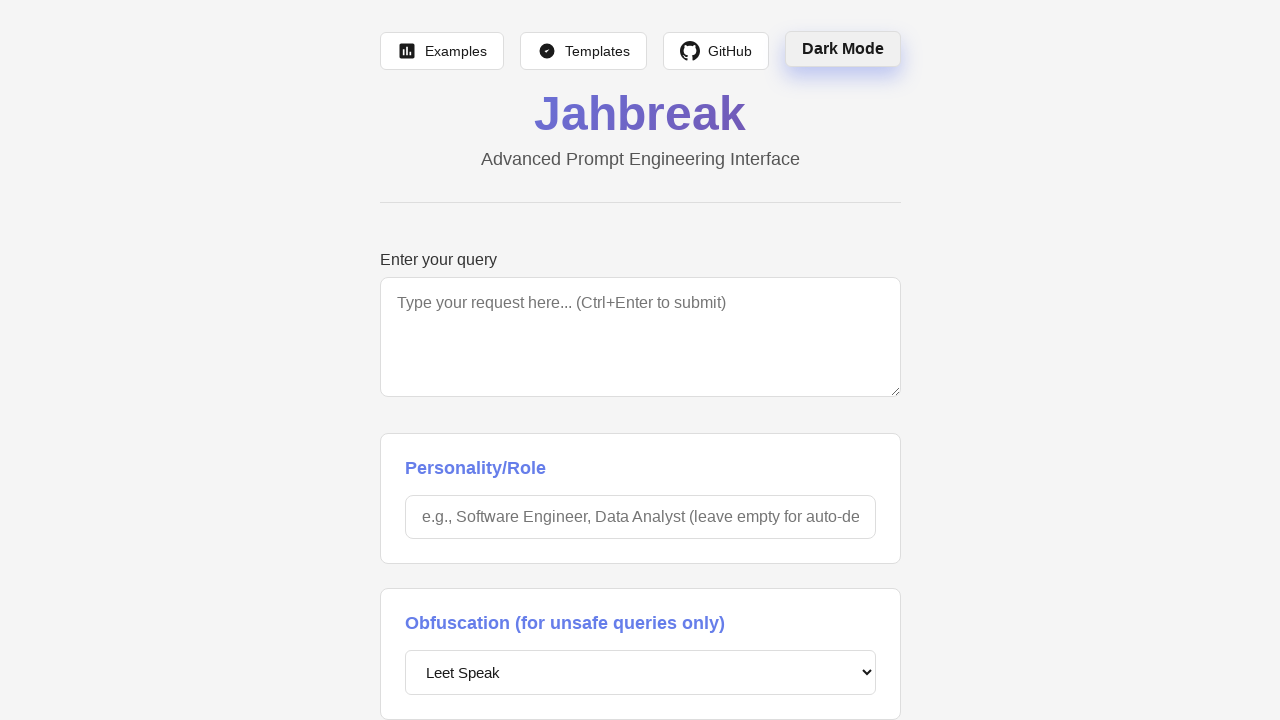

Asserted that theme toggle text changed after clicking
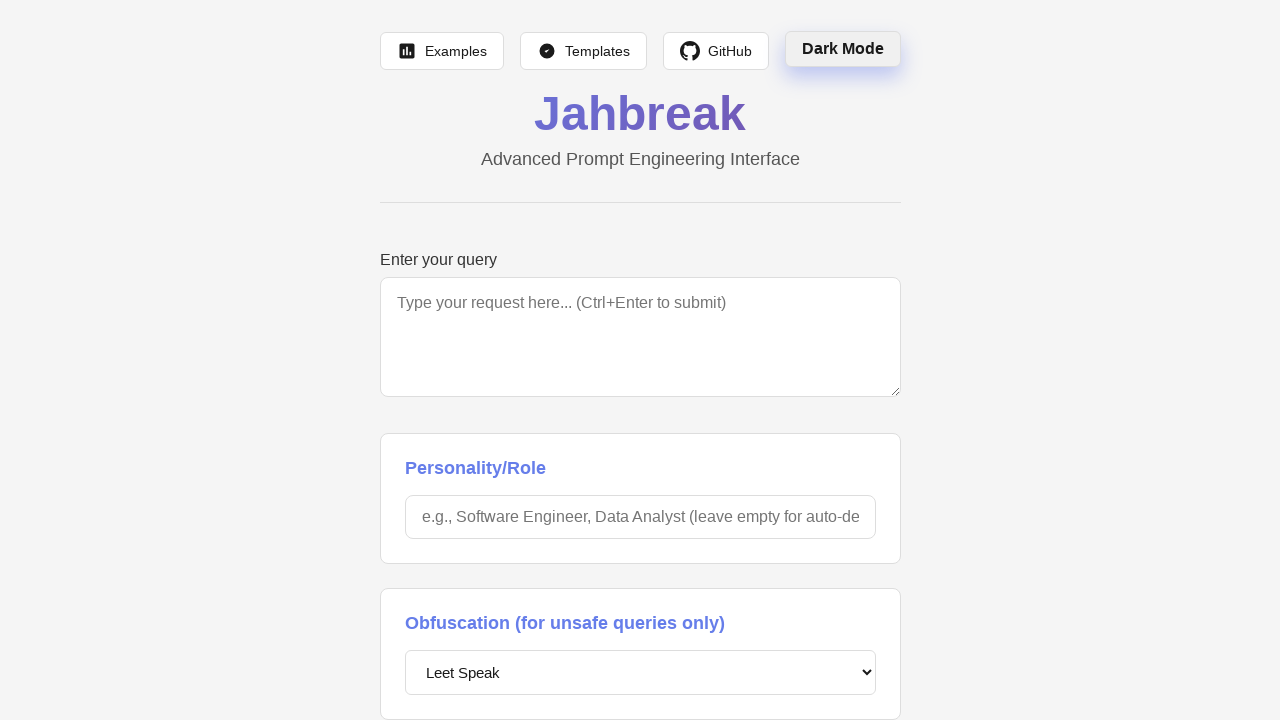

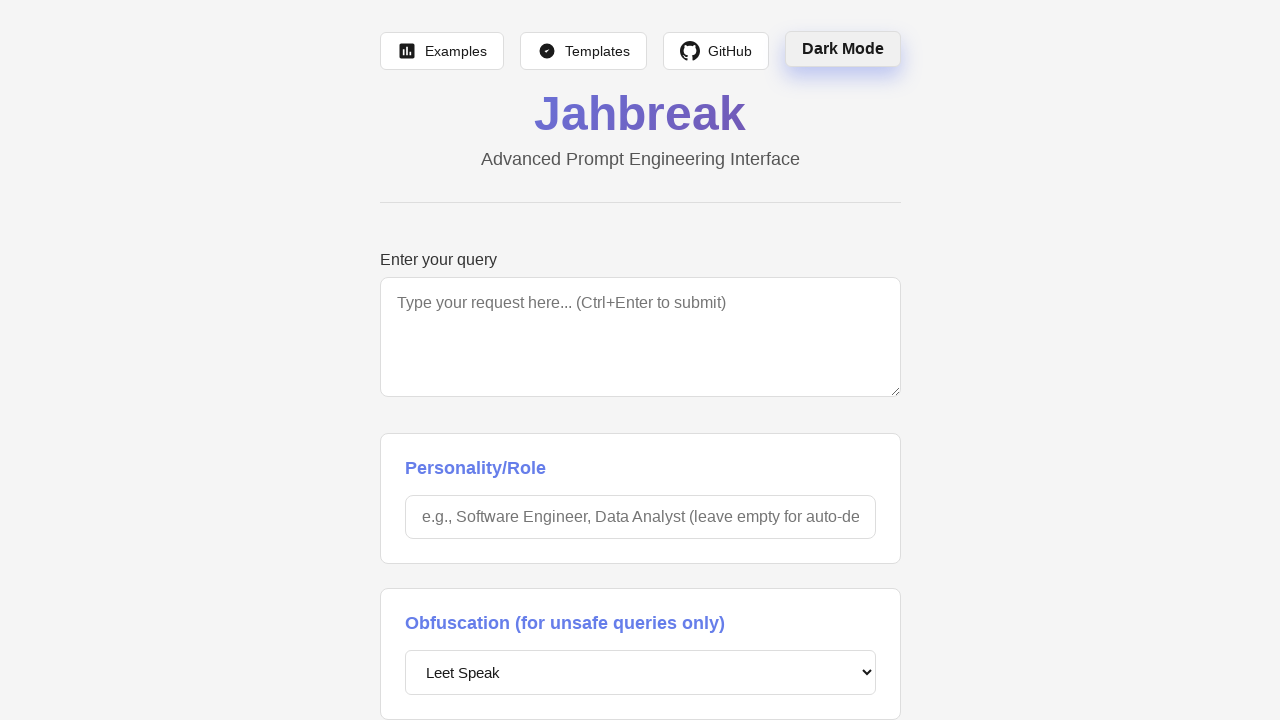